Tests the text box form on DemoQA by filling in Full Name, Email, Current Address, and Permanent Address fields, then submitting the form and verifying the entered values.

Starting URL: http://demoqa.com/text-box

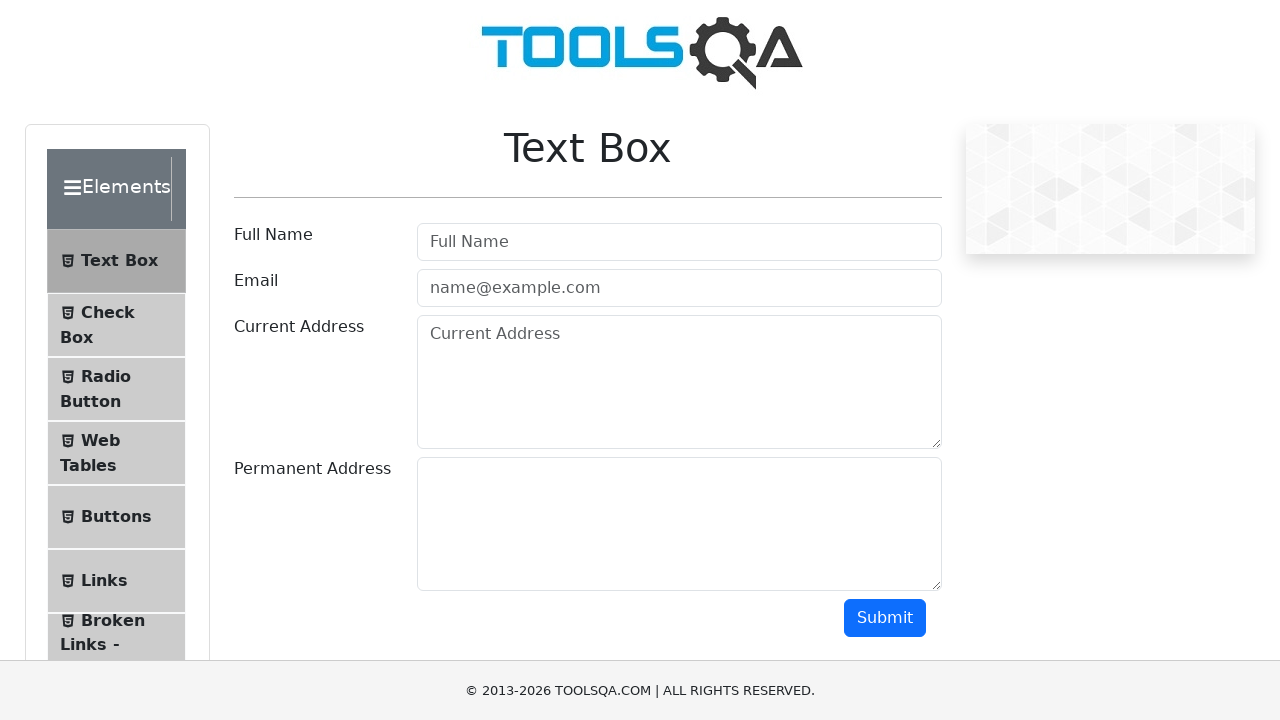

Filled Full Name field with 'Automation' on input[placeholder='Full Name']
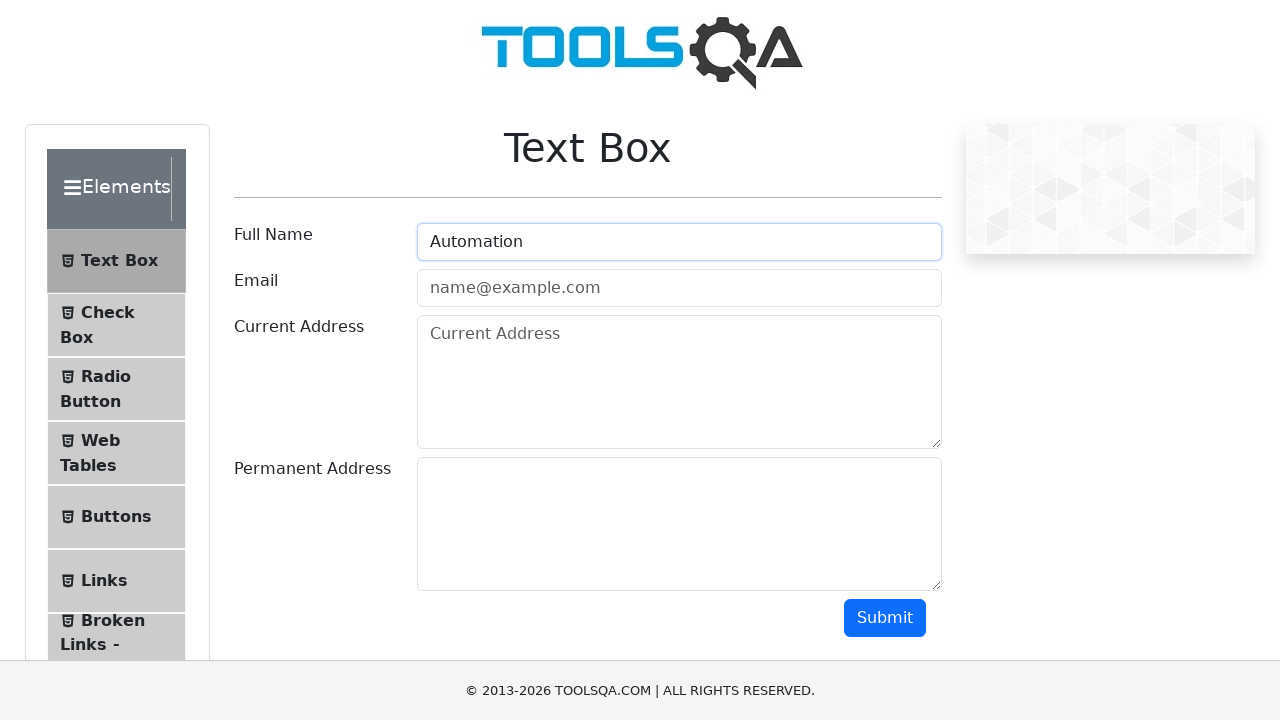

Filled Email field with 'Testing@gmail.com' on input#userEmail
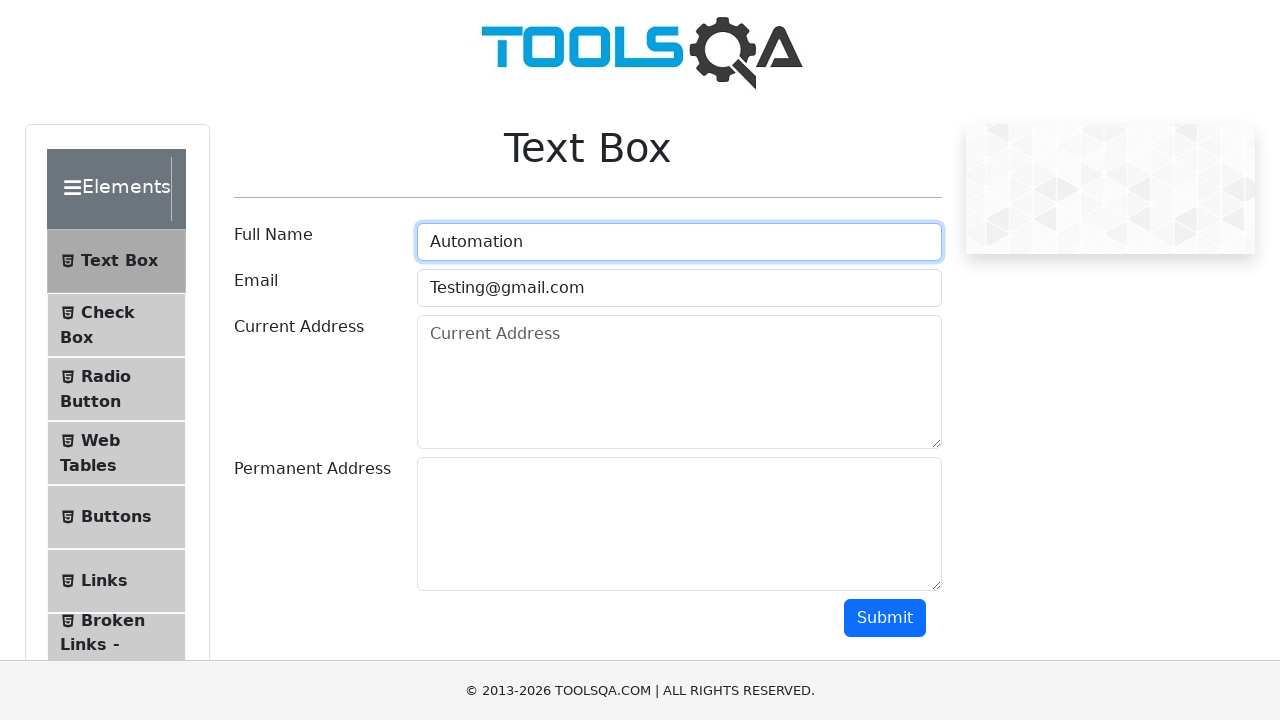

Filled Current Address field with 'Testing Current Address' on #currentAddress
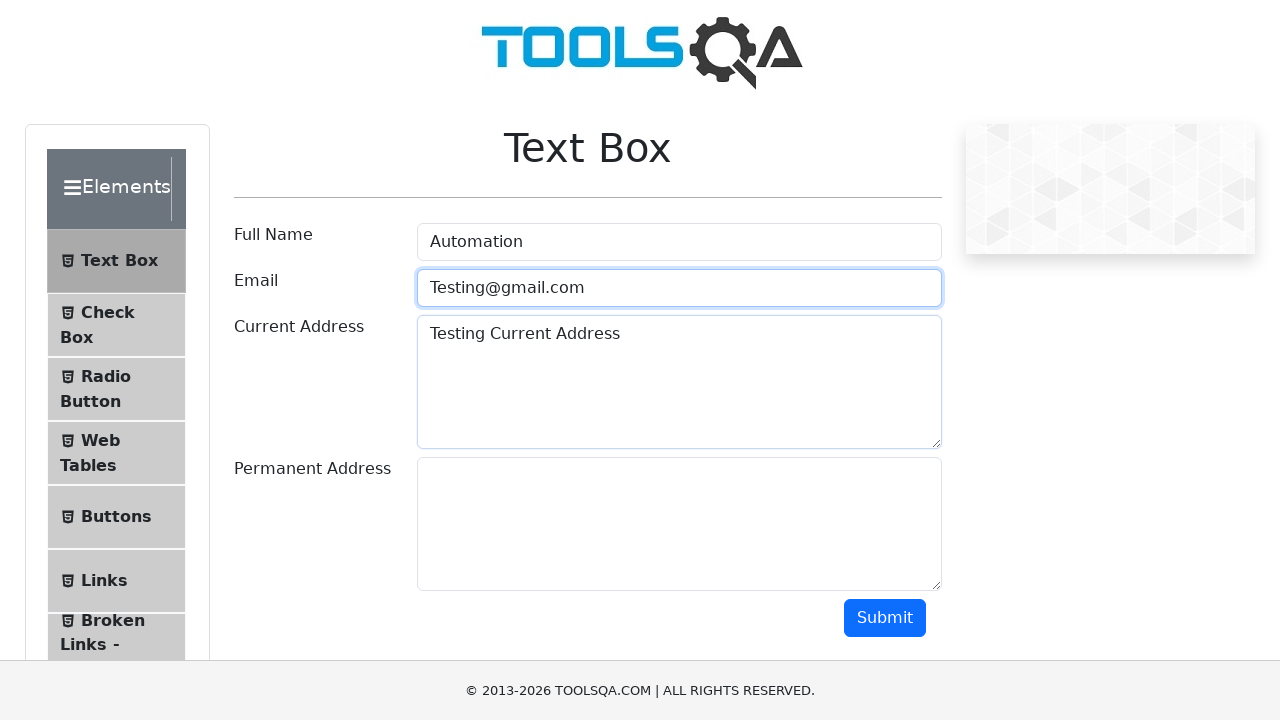

Filled Permanent Address field with 'Testing Permanent Address' on #permanentAddress
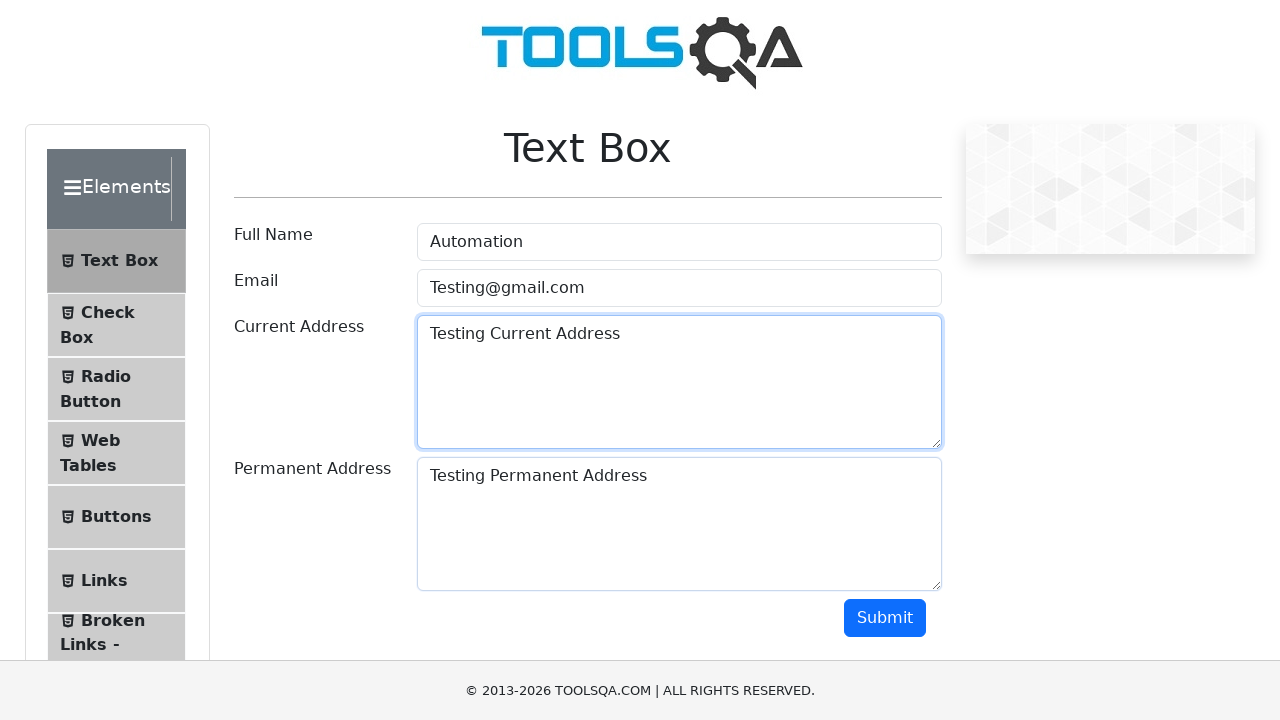

Clicked Submit button to submit the form at (885, 618) on button.btn.btn-primary
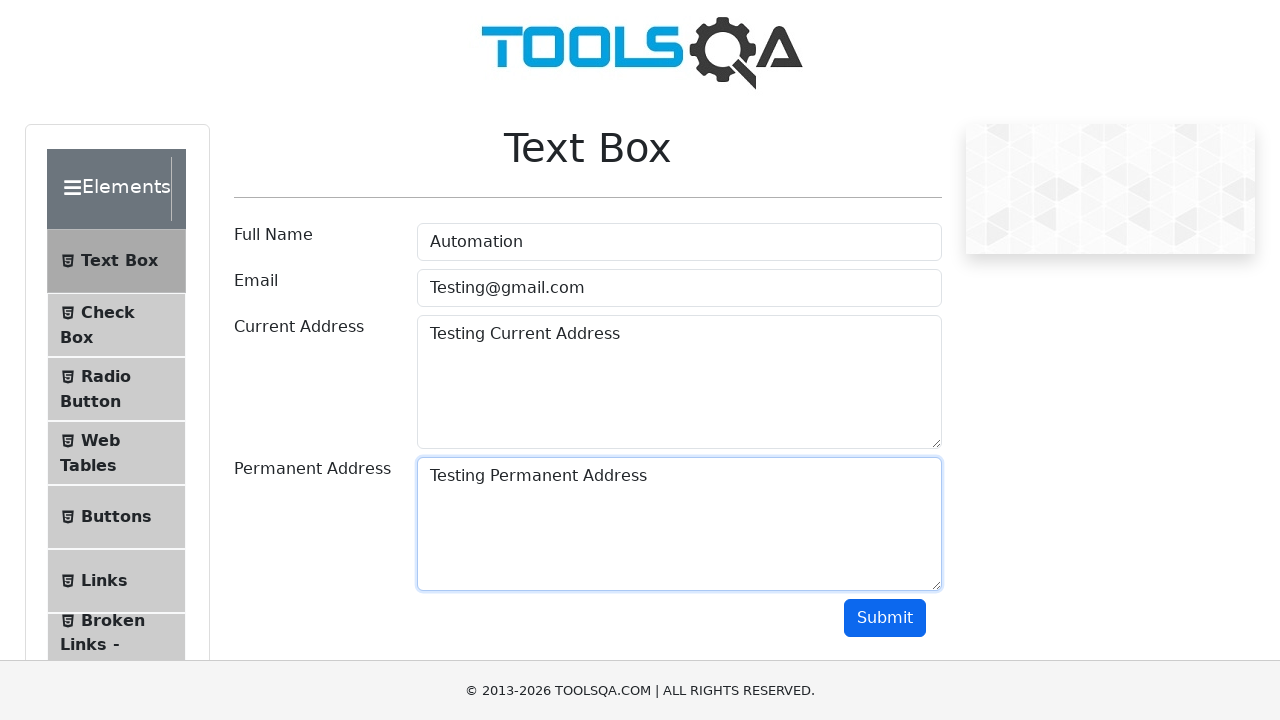

Form output appeared confirming submission
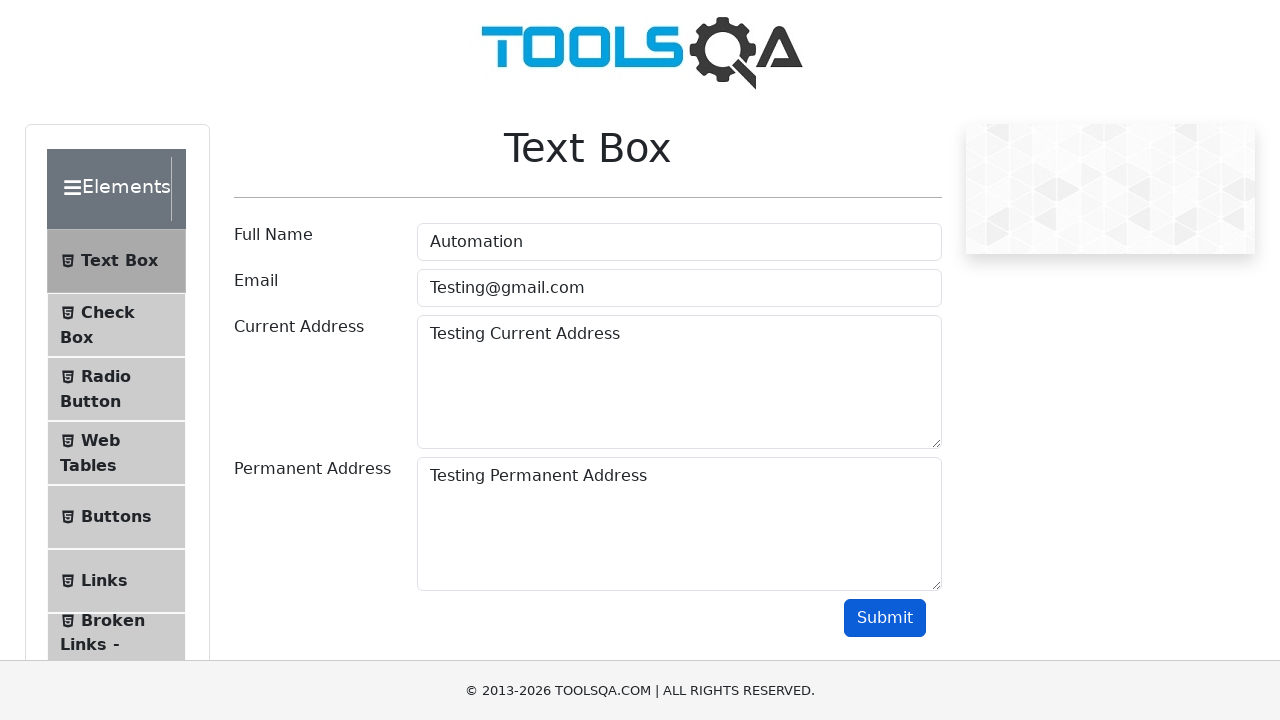

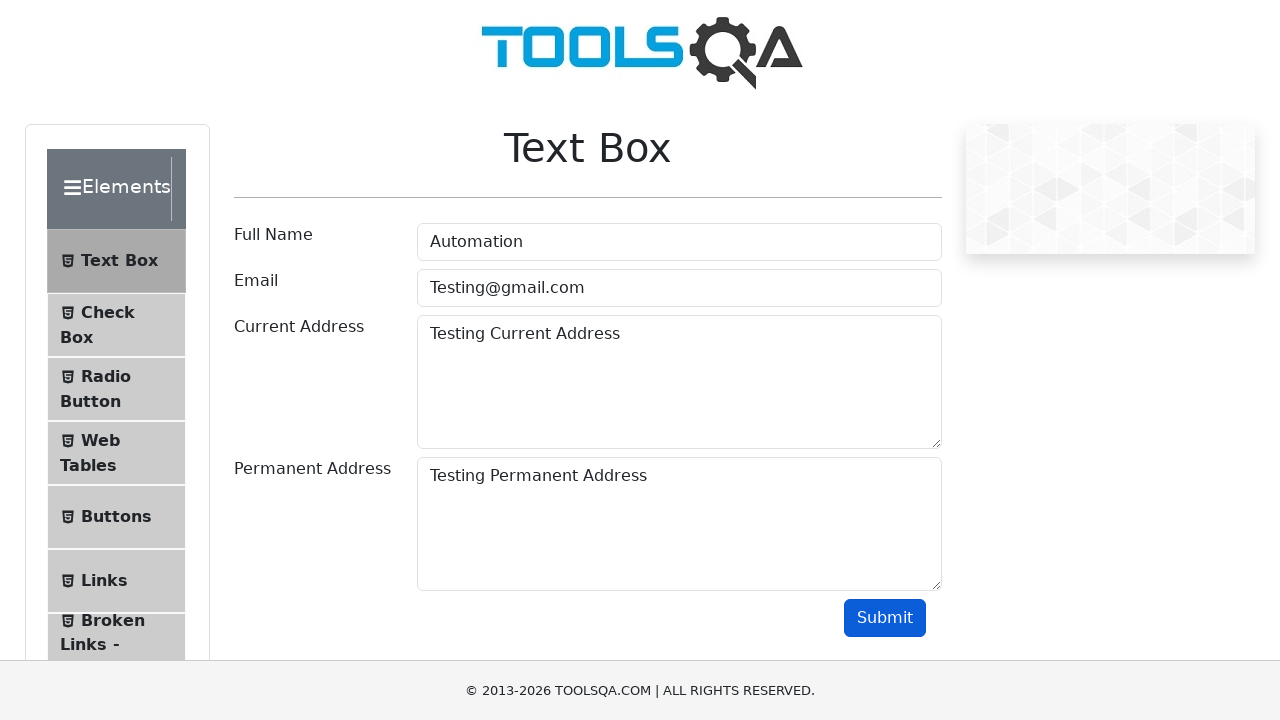